Tests JavaScript scrolling and grid handling by scrolling the page vertically, scrolling within a fixed-header table, and validating that the sum of values in a table column matches the displayed total.

Starting URL: https://rahulshettyacademy.com/AutomationPractice/

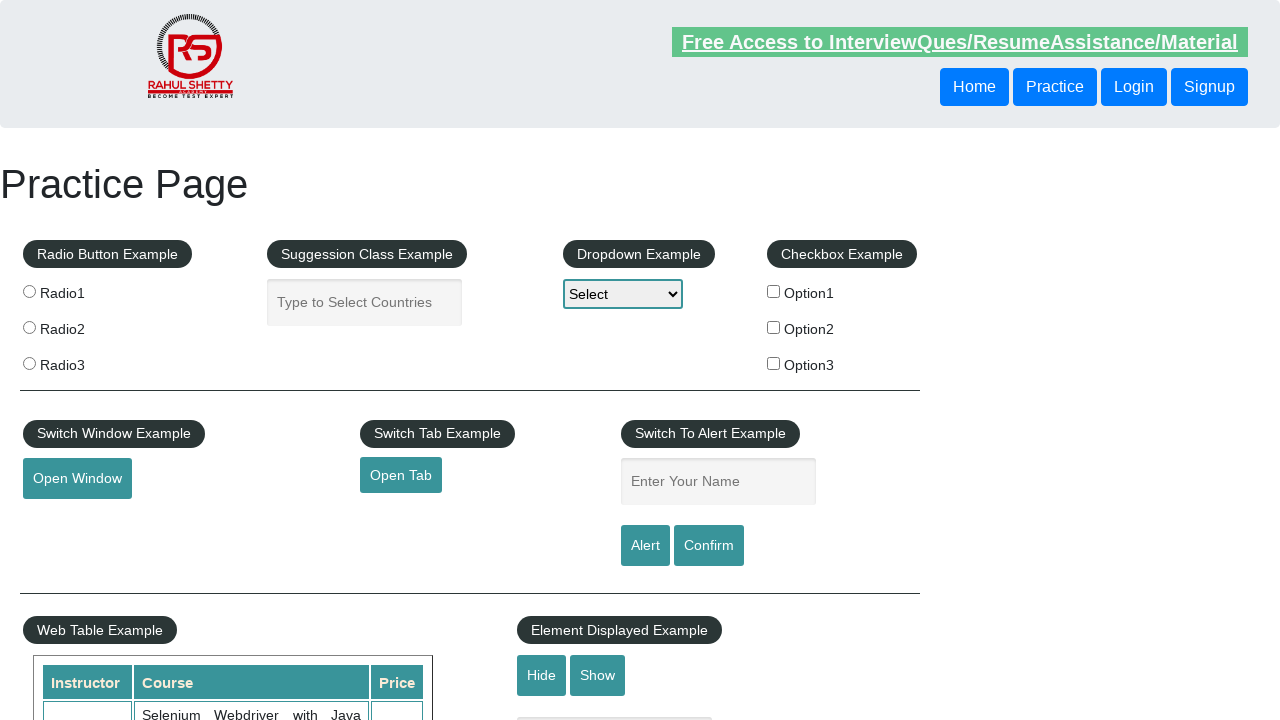

Scrolled page vertically by 600 pixels
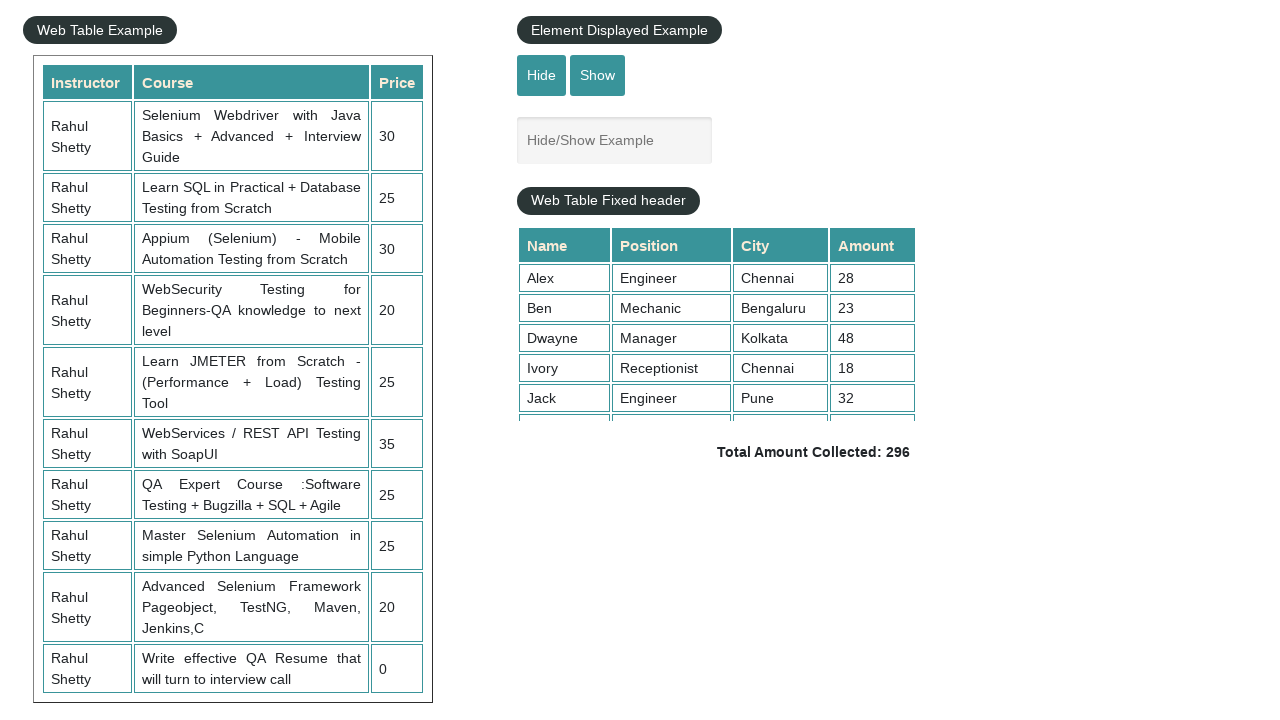

Waited 1 second for page scroll to complete
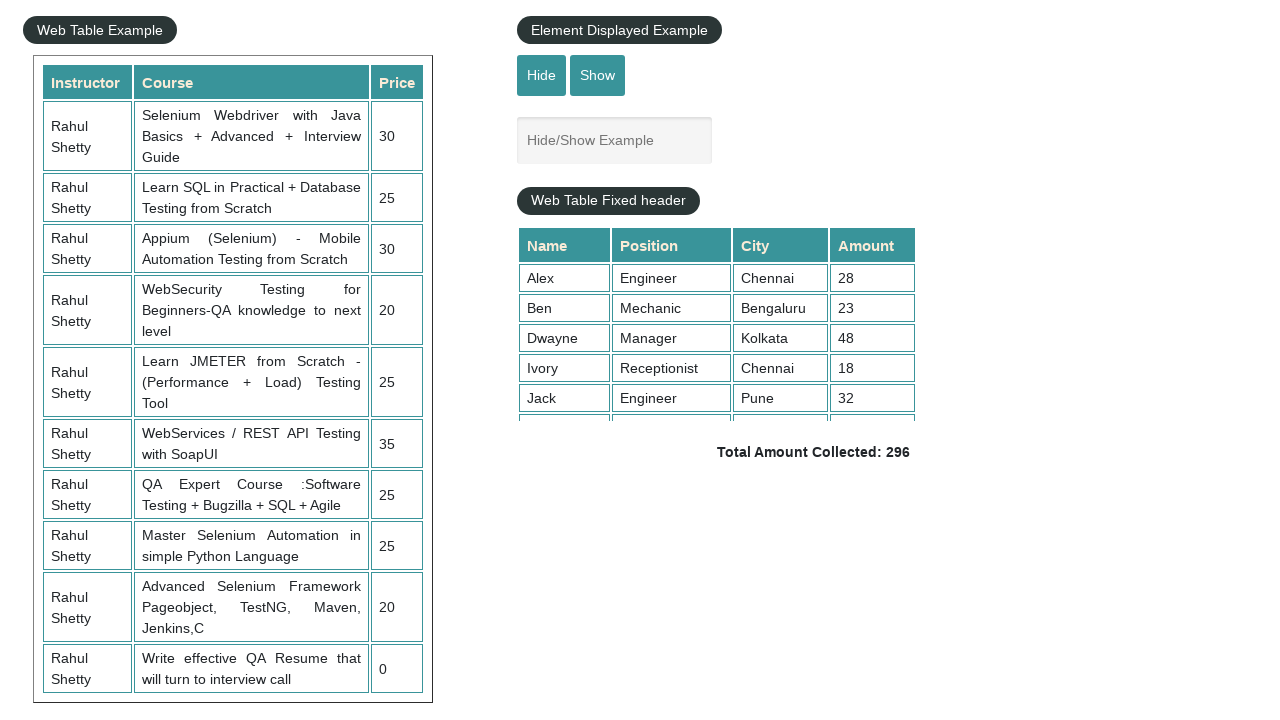

Scrolled fixed-header table vertically by 1000 pixels
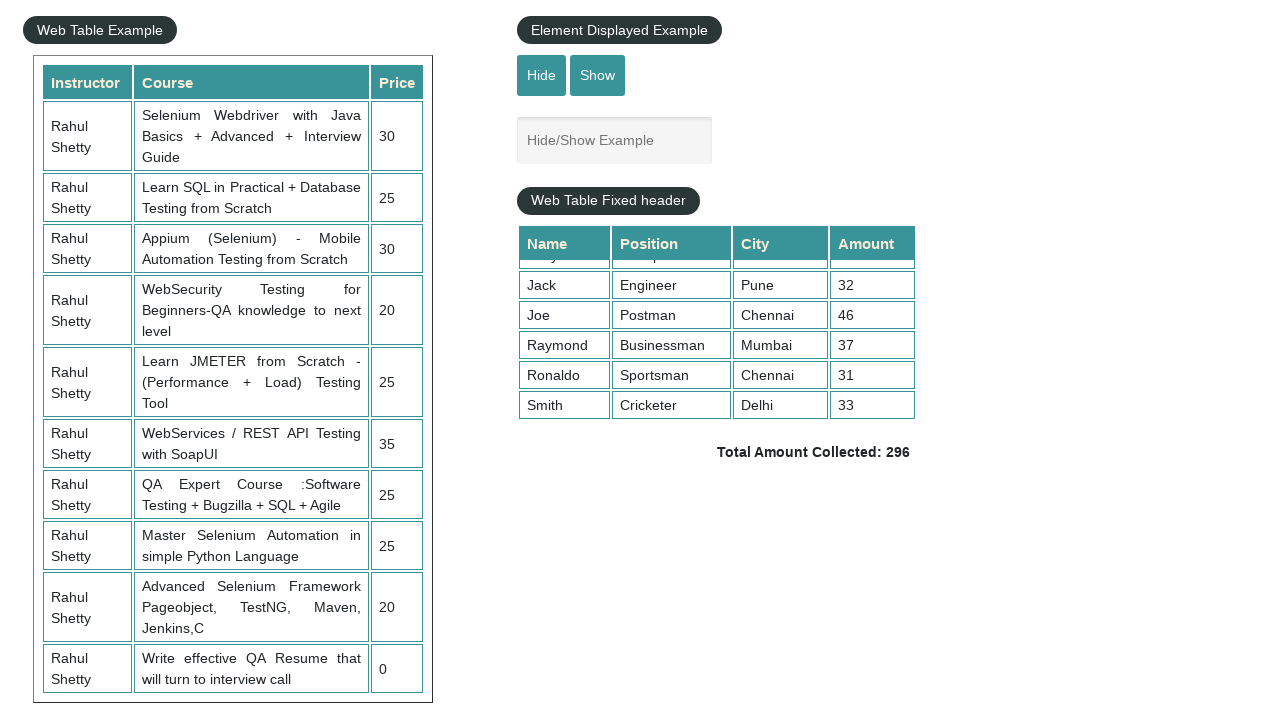

Waited 1 second for table scroll to complete
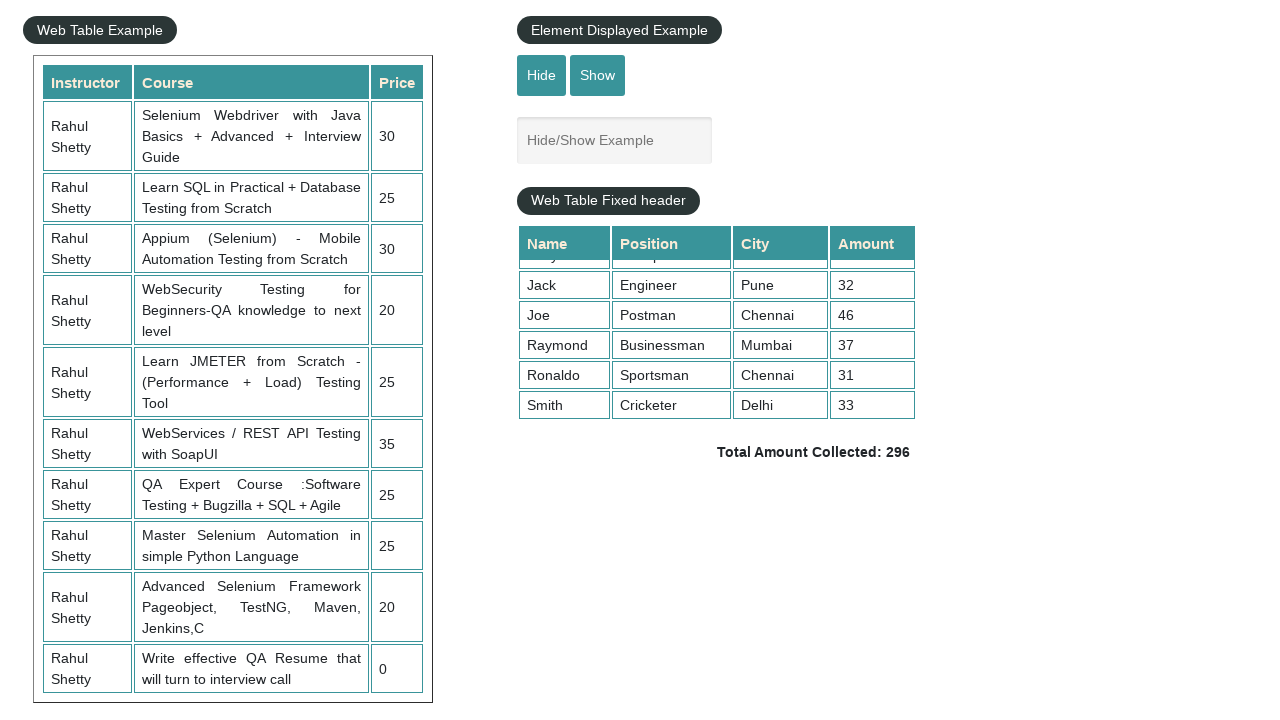

Retrieved all values from 4th column of the table
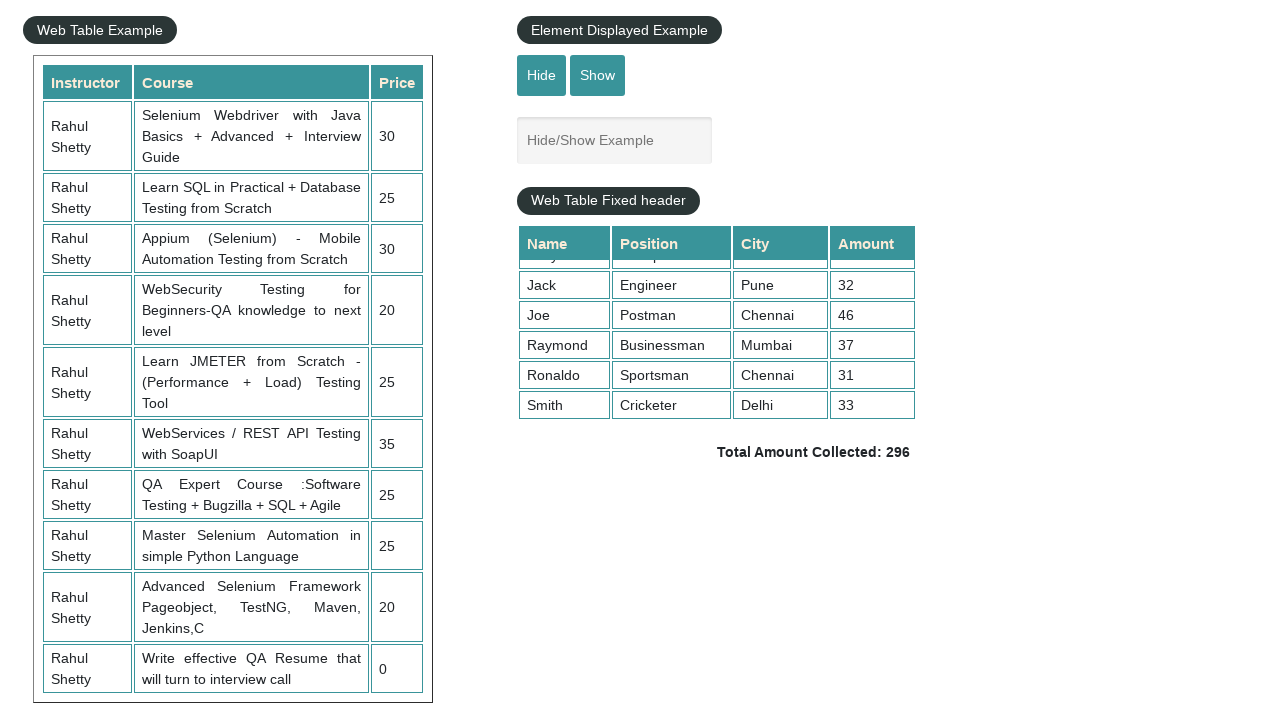

Calculated sum of all column values: 296
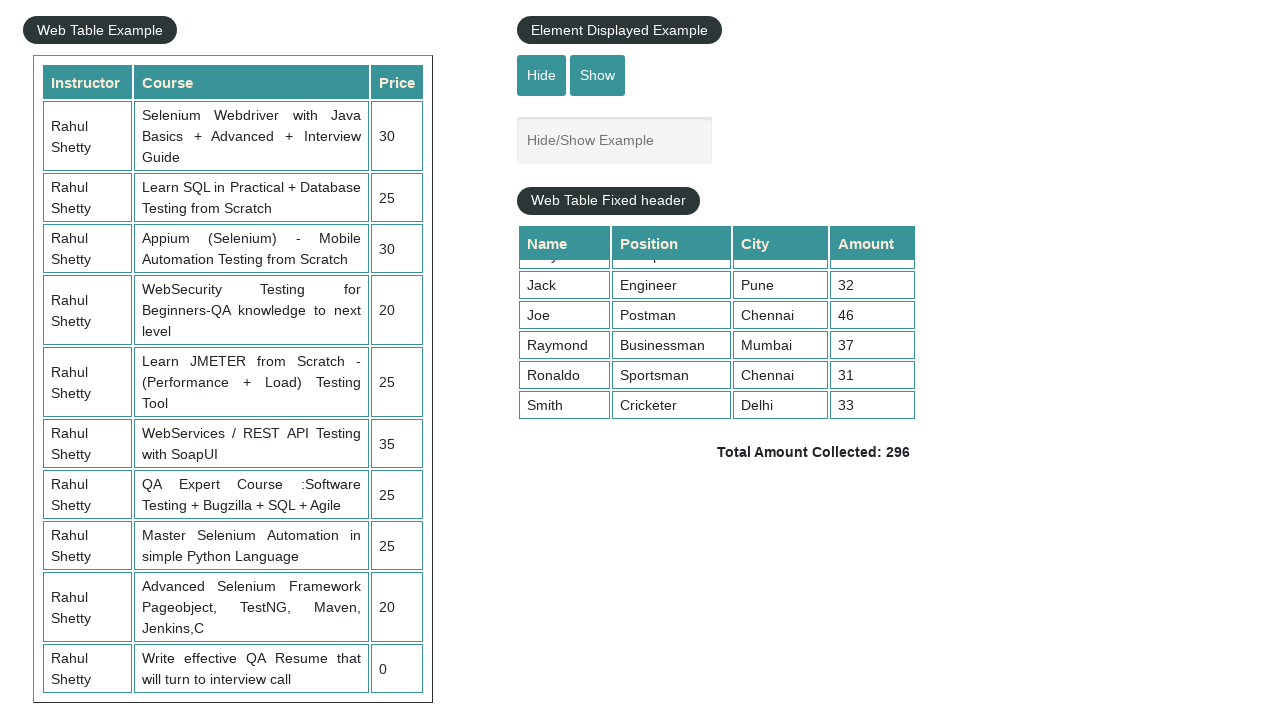

Retrieved displayed total amount text:  Total Amount Collected: 296 
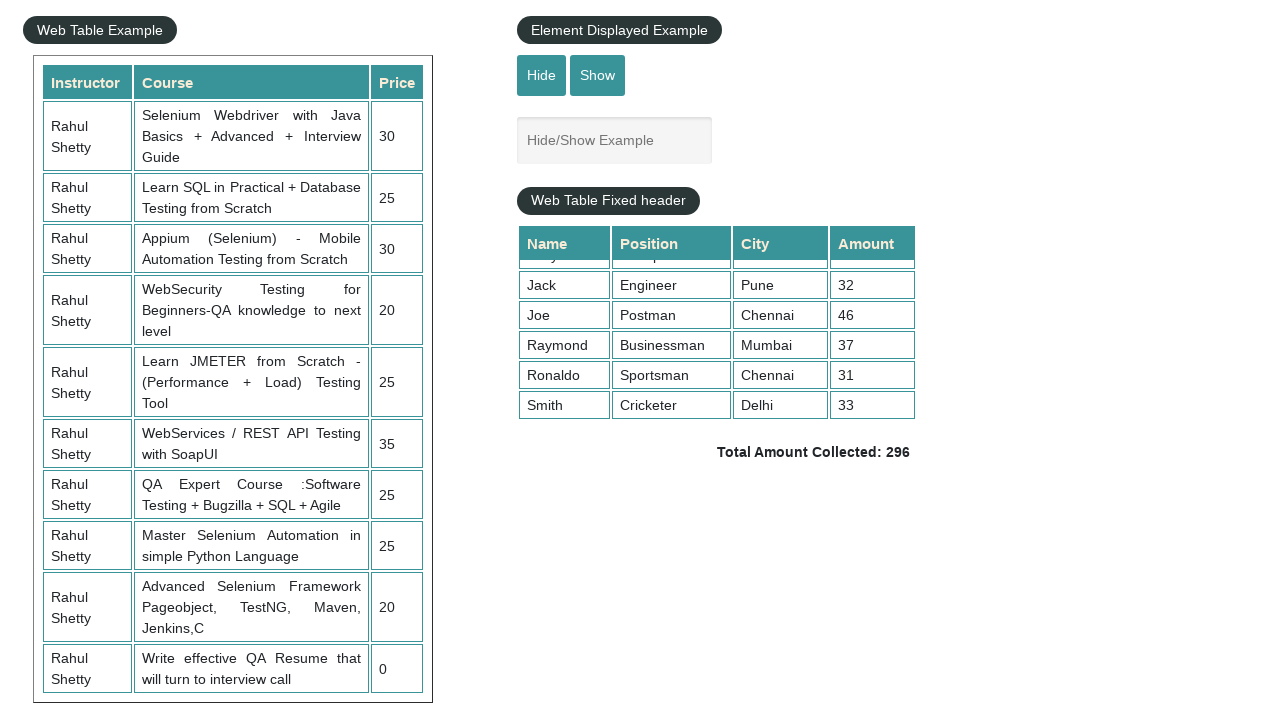

Parsed displayed total value: 296
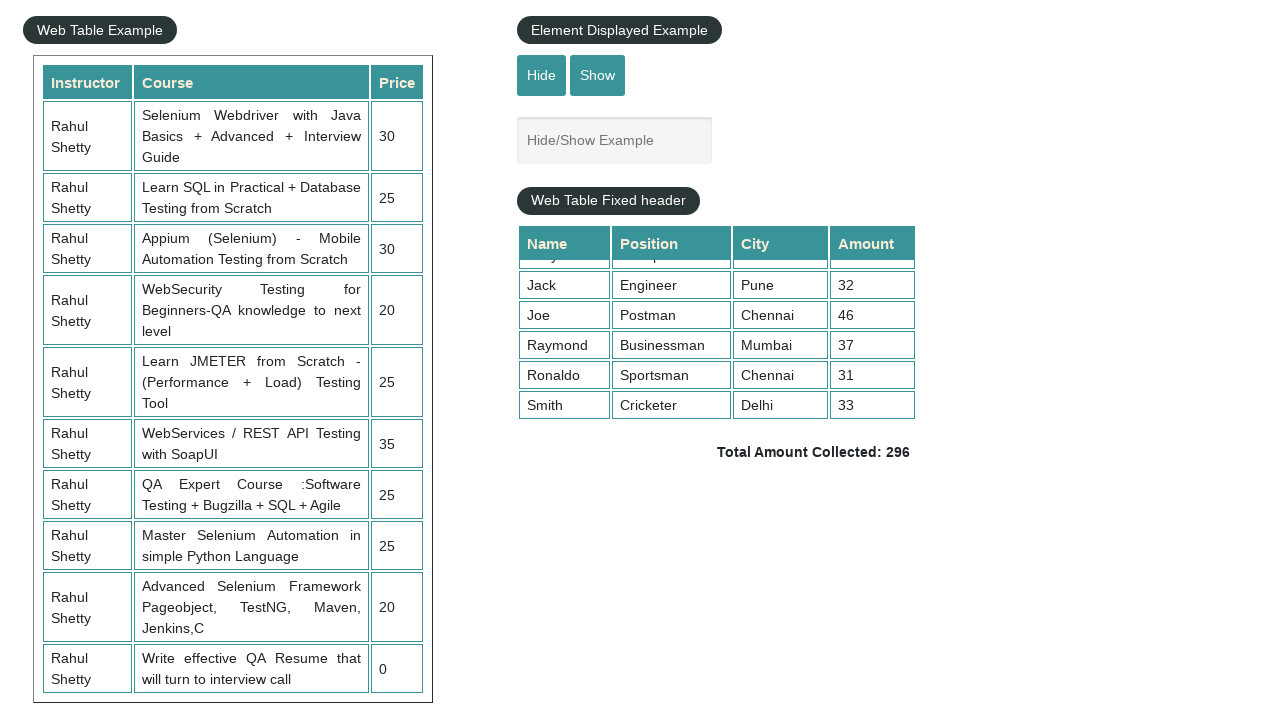

Validated that calculated sum 296 matches displayed total 296
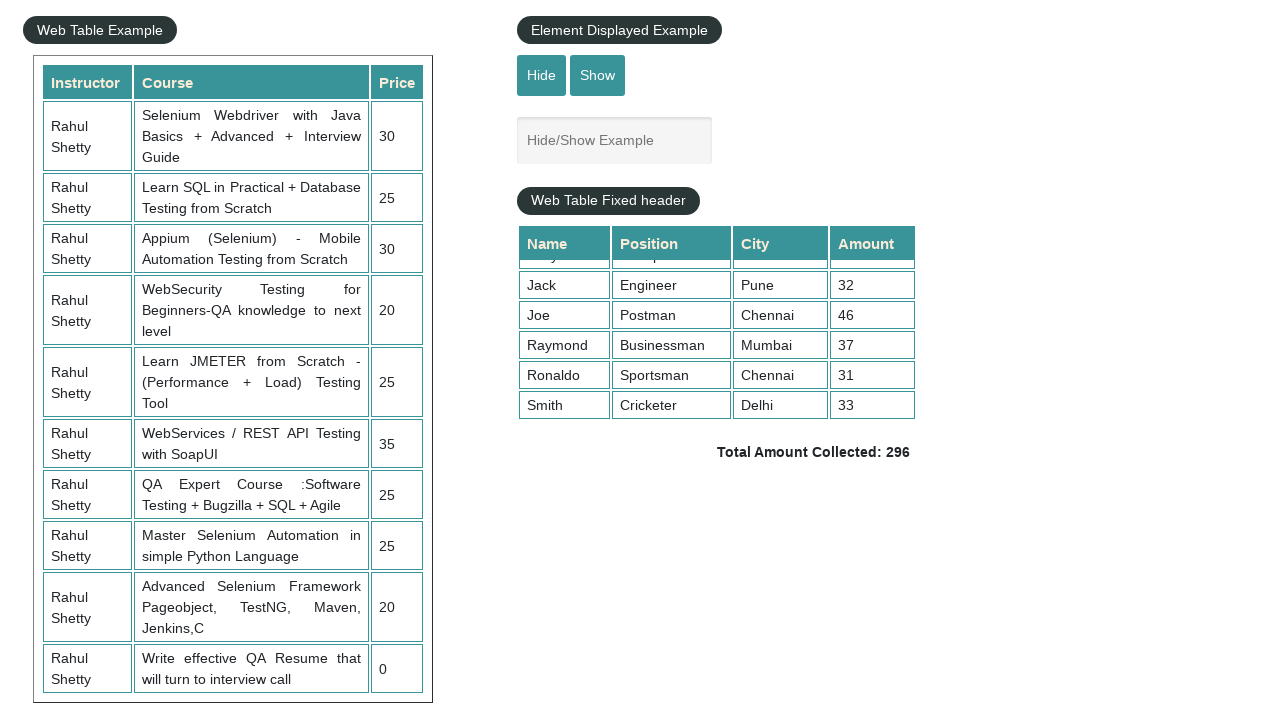

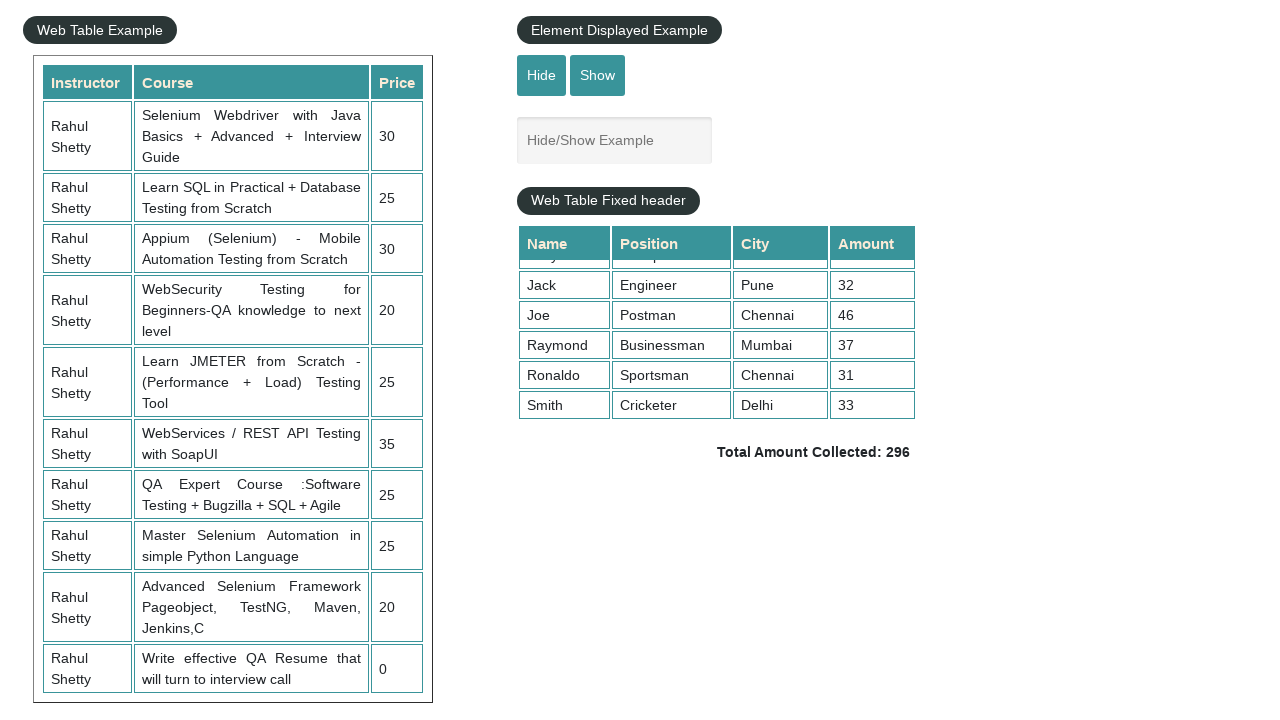